Navigates to a blog page and clicks a link to open a popup window

Starting URL: https://omayo.blogspot.com/

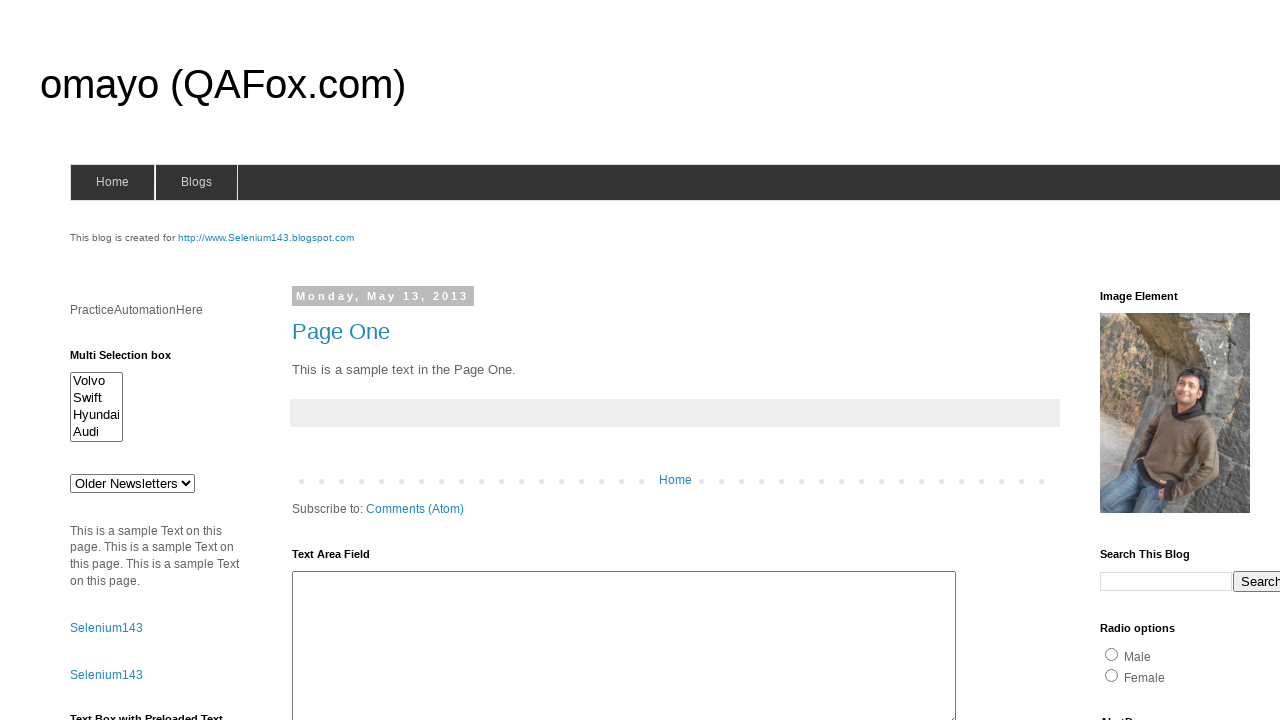

Clicked link to open popup window at (132, 360) on text=Open a popup window
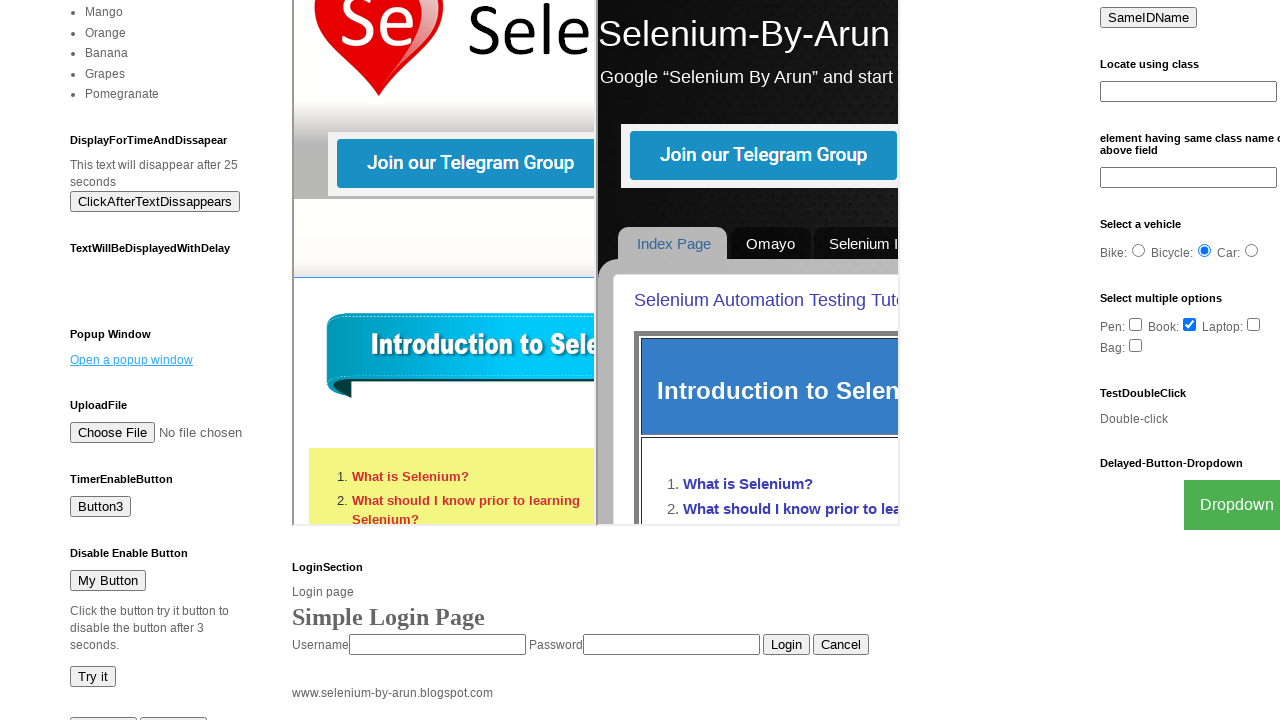

Waited 1 second for popup to open
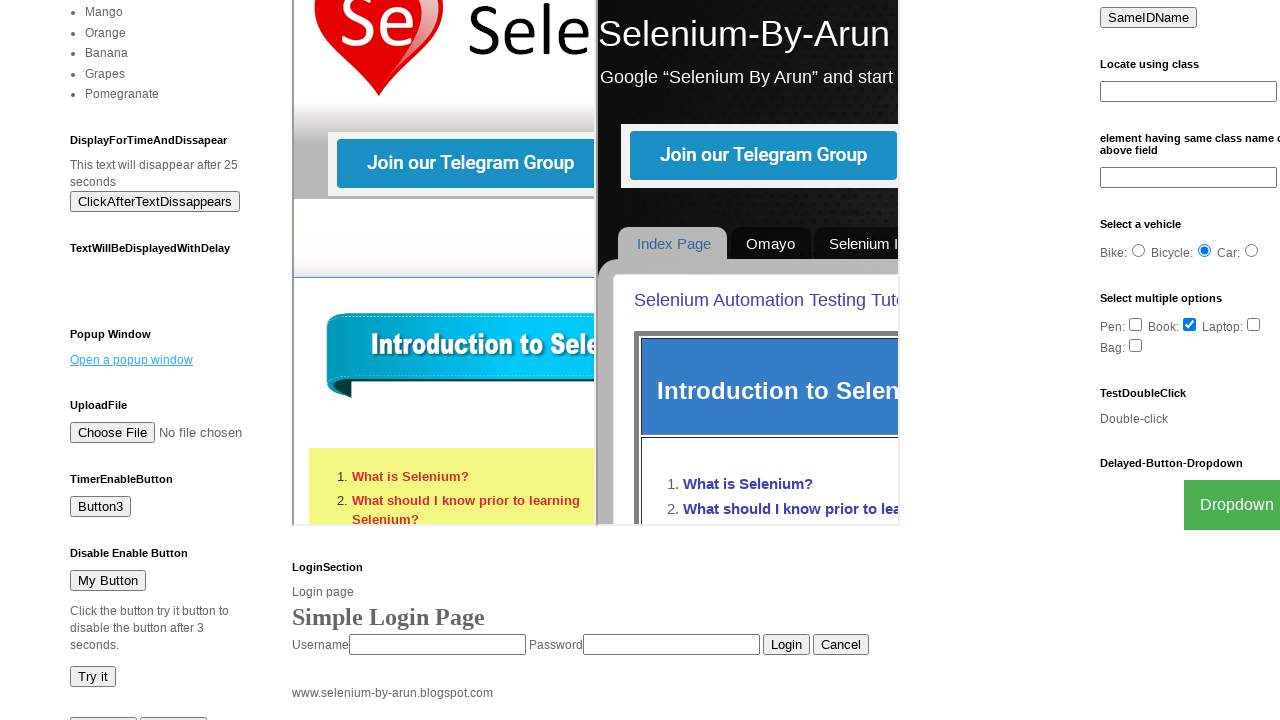

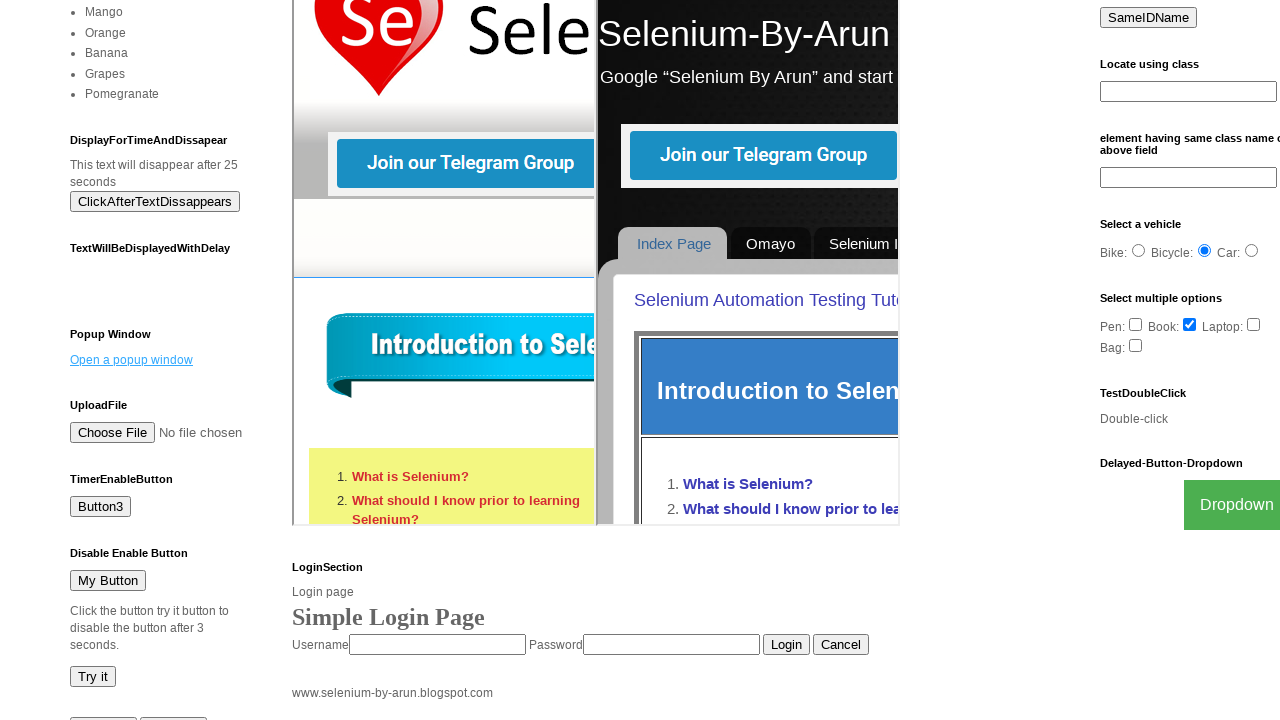